Tests checkbox and radio button interactions on an automation practice page by selecting specific options and verifying their state

Starting URL: https://rahulshettyacademy.com/AutomationPractice/

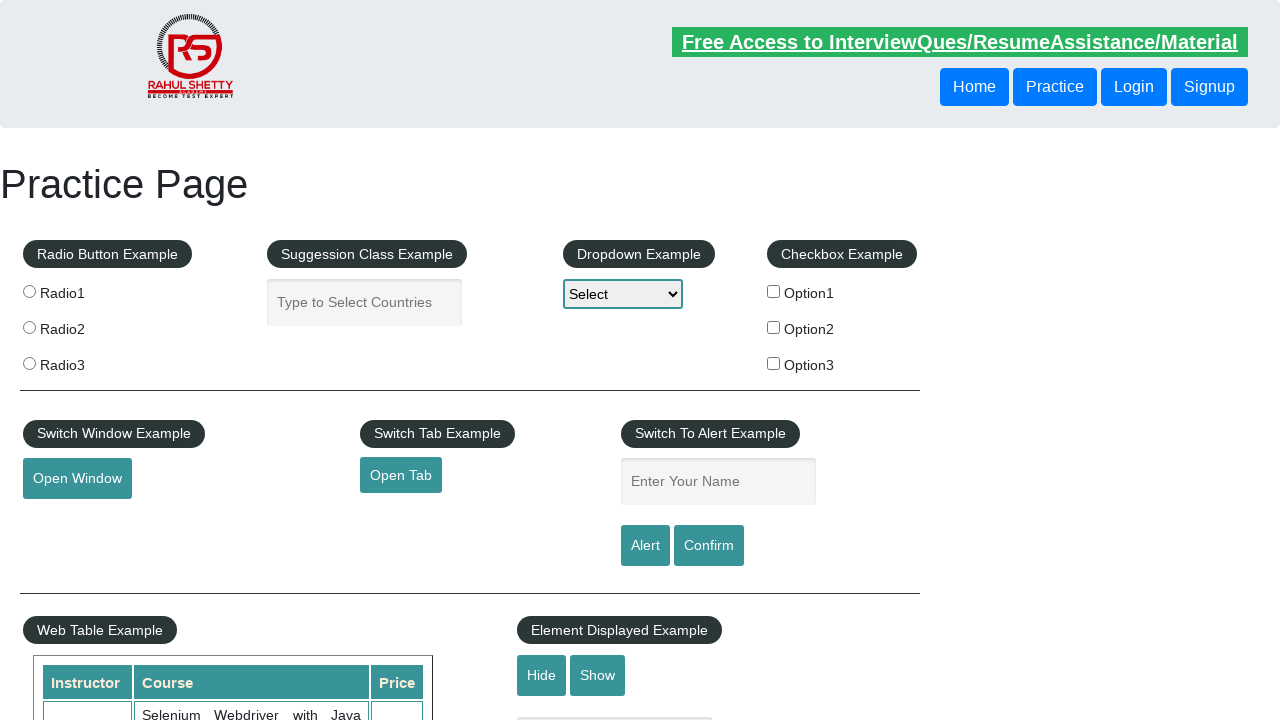

Clicked checkbox option 3 at (774, 363) on input[name='checkBoxOption3']
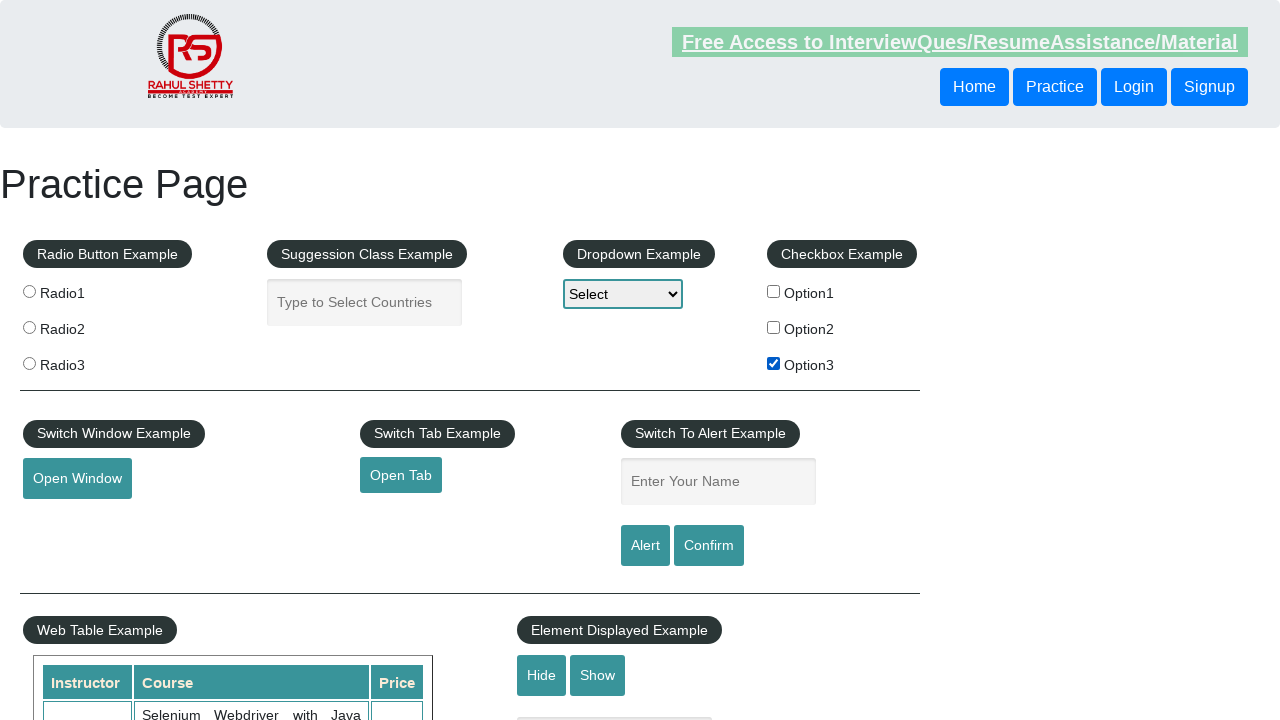

Clicked the third radio button option at (29, 363) on input[name='radioButton'] >> nth=2
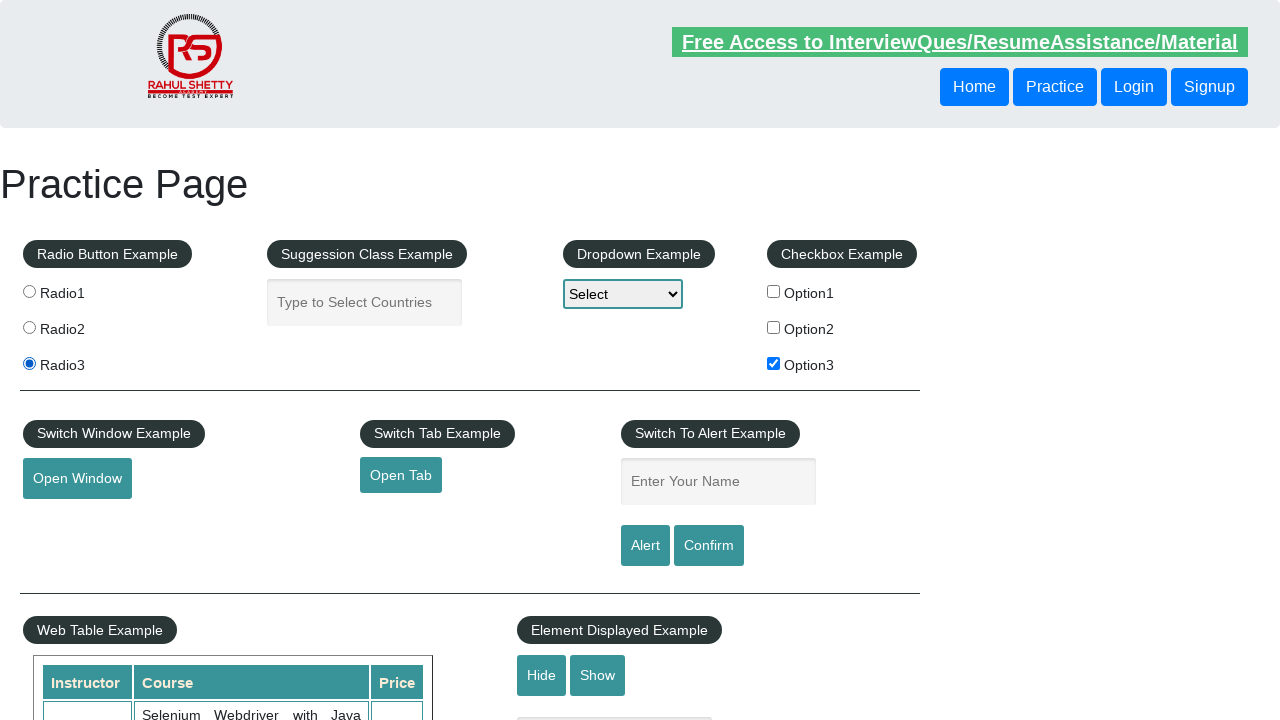

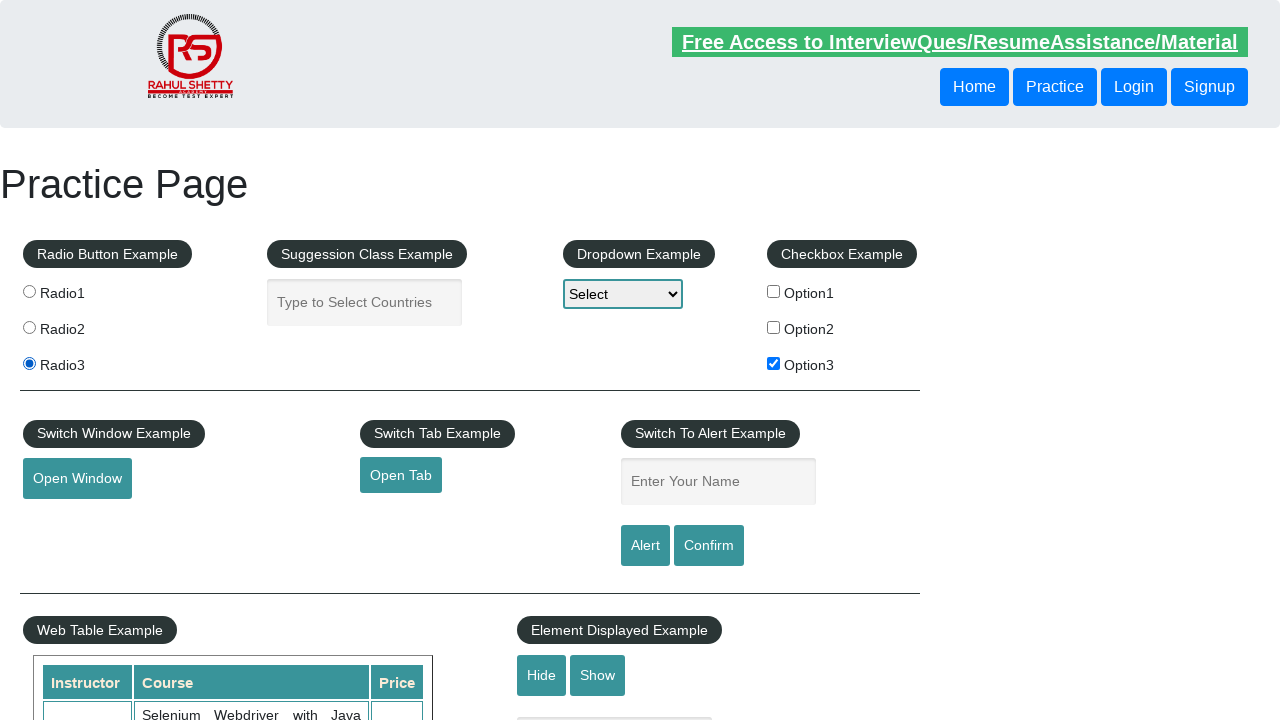